Tests that the Clear completed button displays correct text after marking an item complete

Starting URL: https://demo.playwright.dev/todomvc

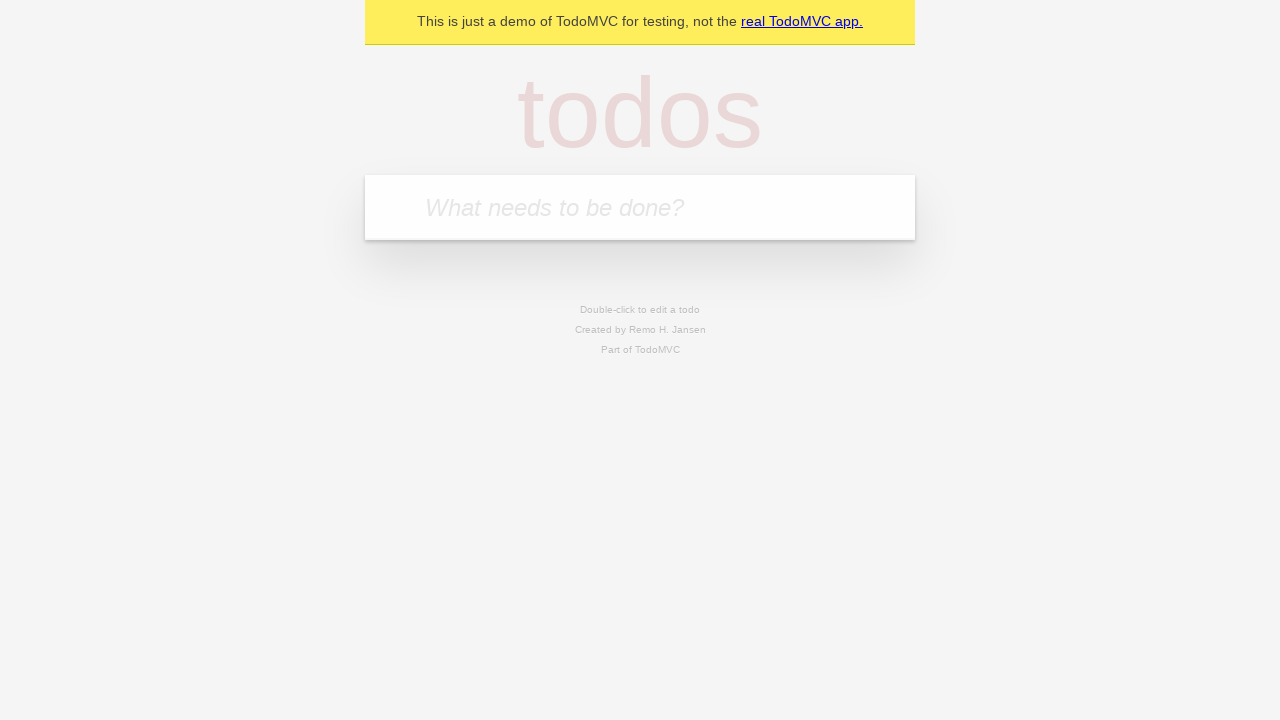

Located the todo input field
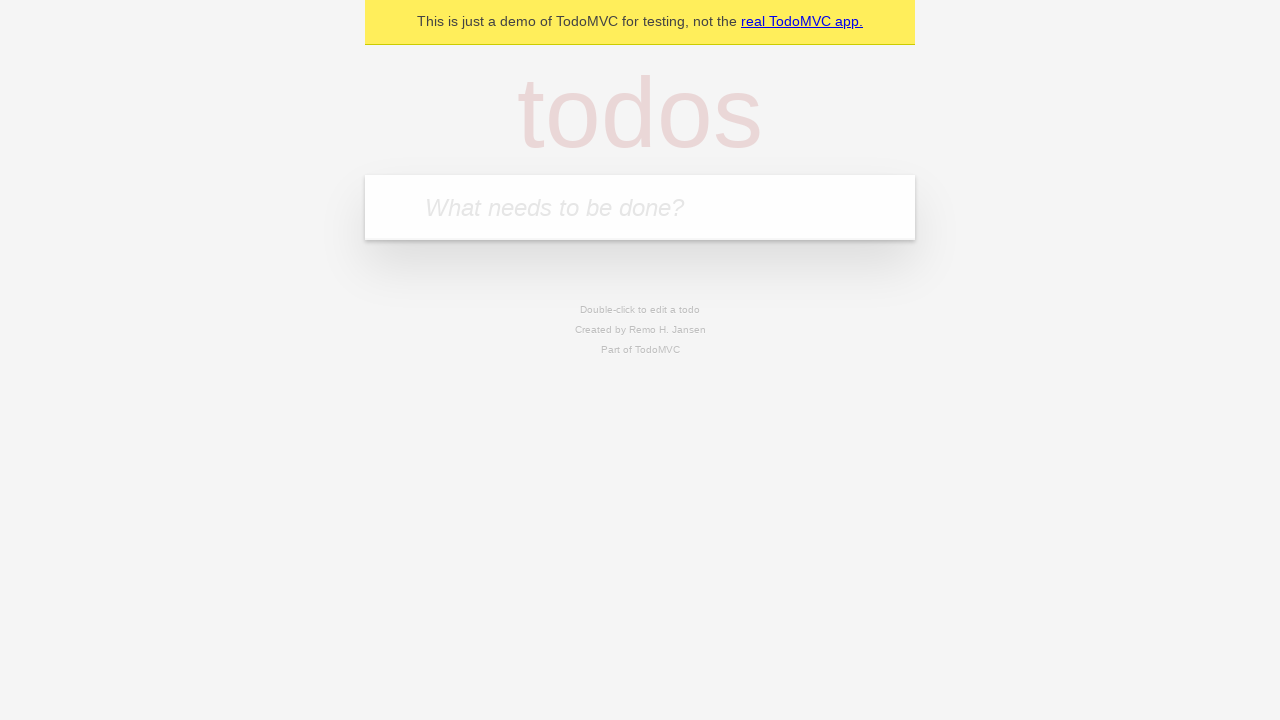

Entered first todo item: 'buy some cheese' on internal:attr=[placeholder="What needs to be done?"i]
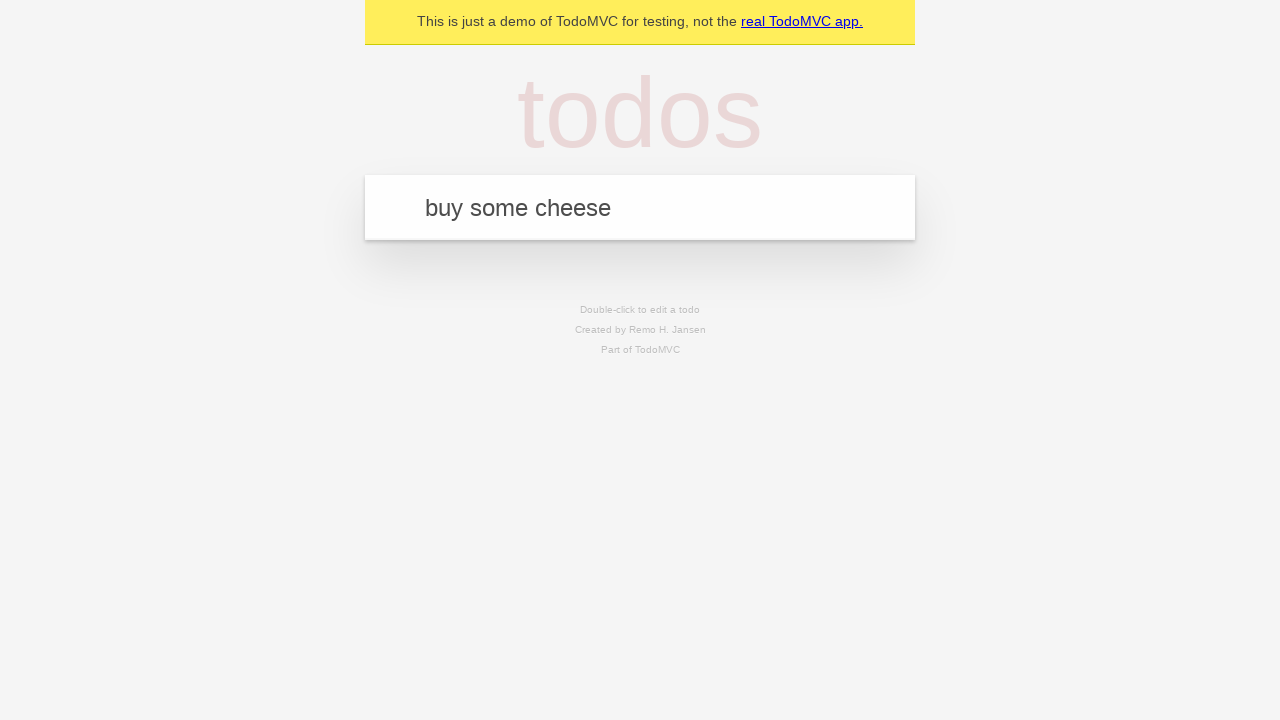

Submitted first todo item on internal:attr=[placeholder="What needs to be done?"i]
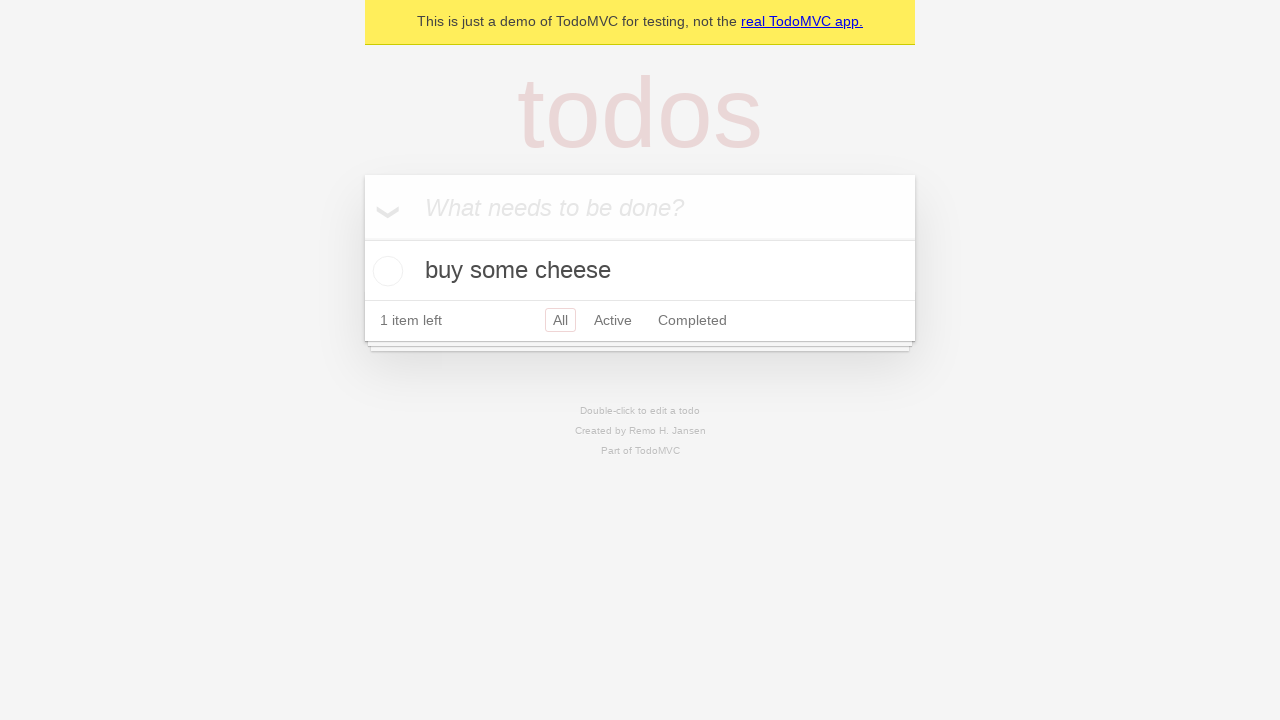

Entered second todo item: 'feed the cat' on internal:attr=[placeholder="What needs to be done?"i]
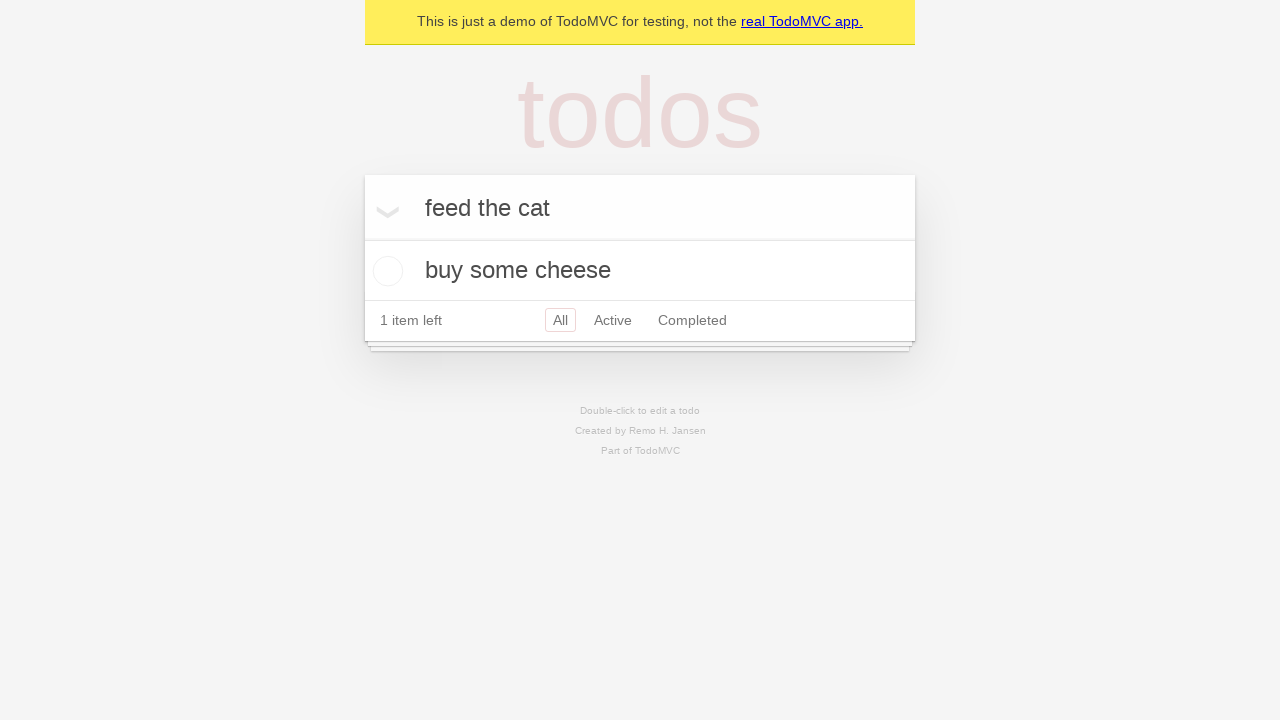

Submitted second todo item on internal:attr=[placeholder="What needs to be done?"i]
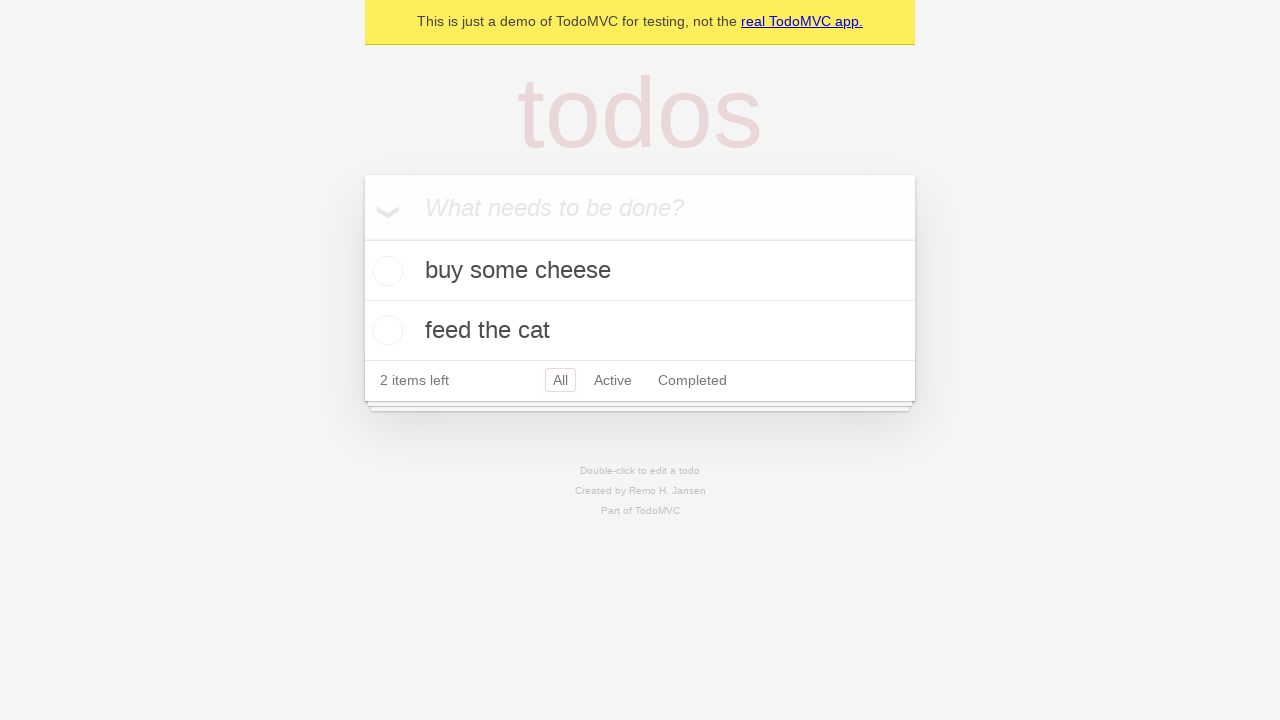

Entered third todo item: 'book a doctors appointment' on internal:attr=[placeholder="What needs to be done?"i]
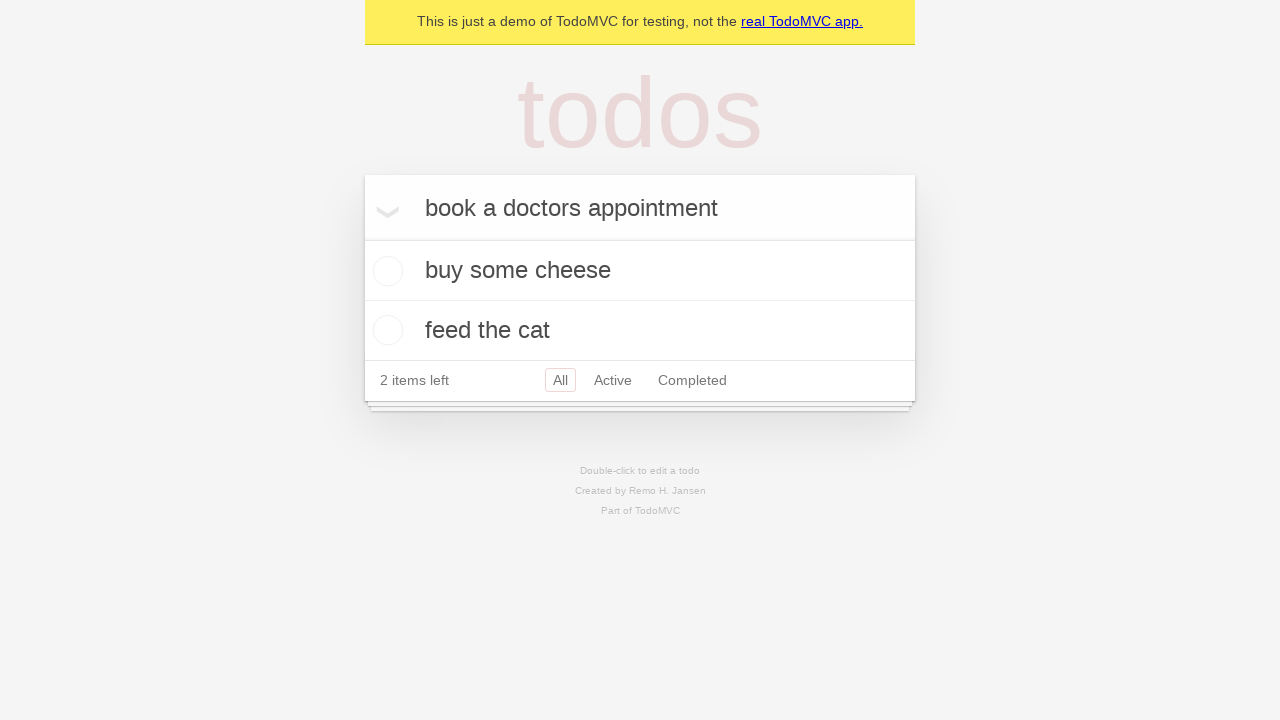

Submitted third todo item on internal:attr=[placeholder="What needs to be done?"i]
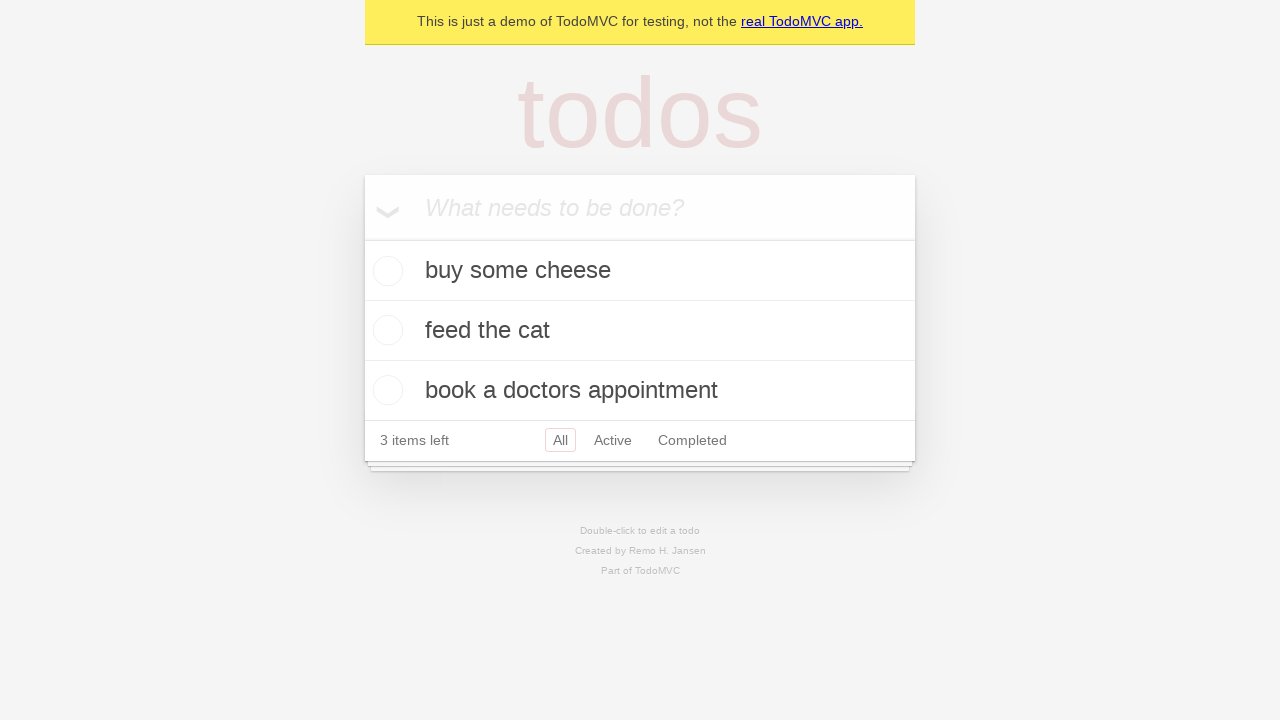

Marked first todo item as complete at (385, 271) on .todo-list li .toggle >> nth=0
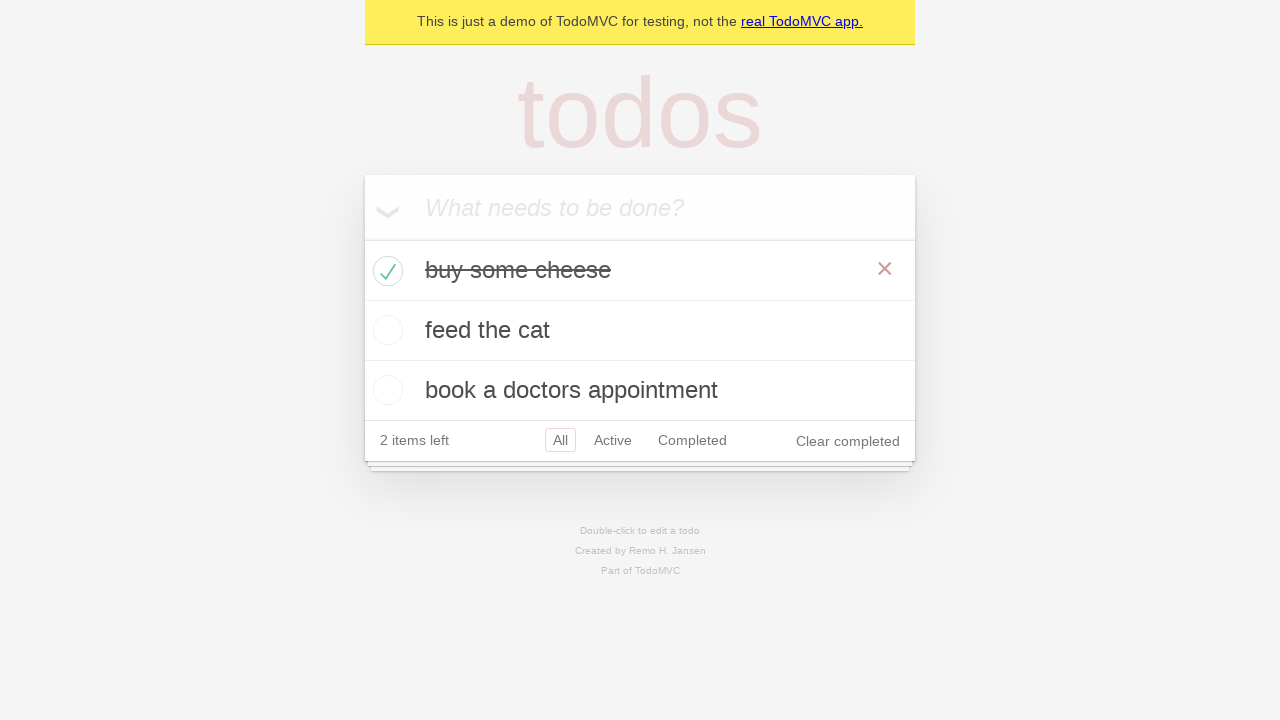

Clear completed button is now visible with correct text
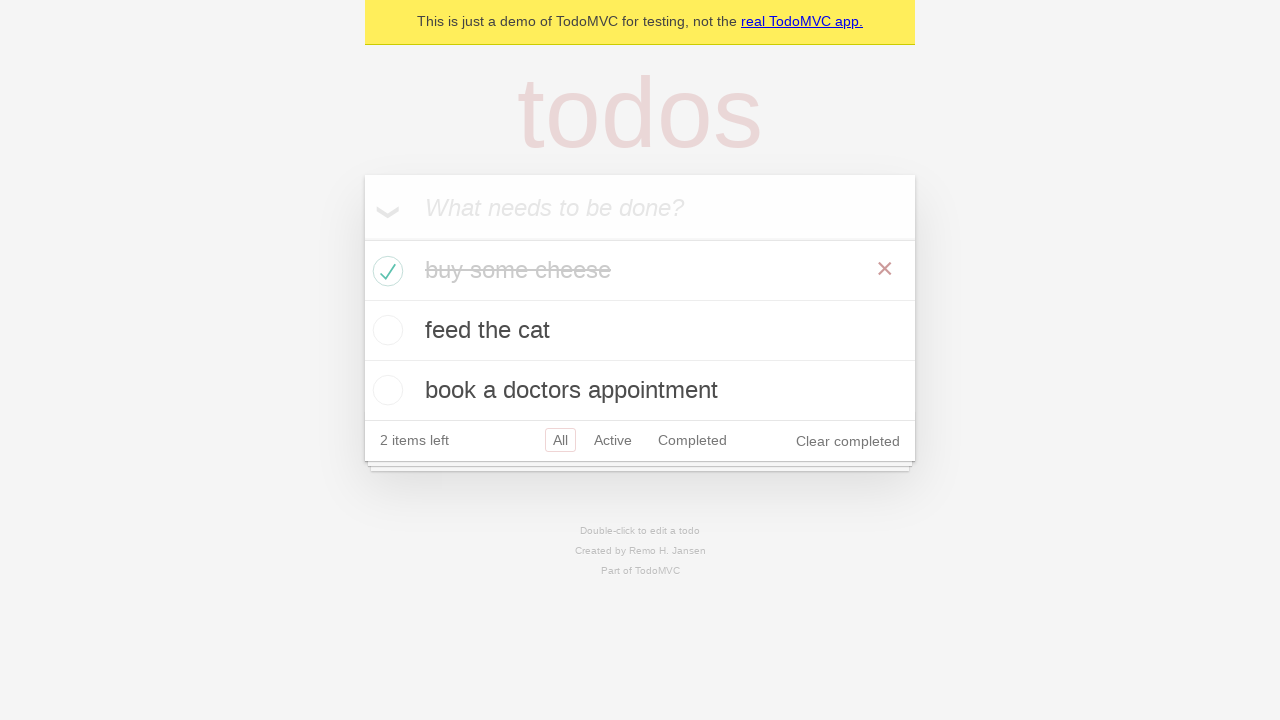

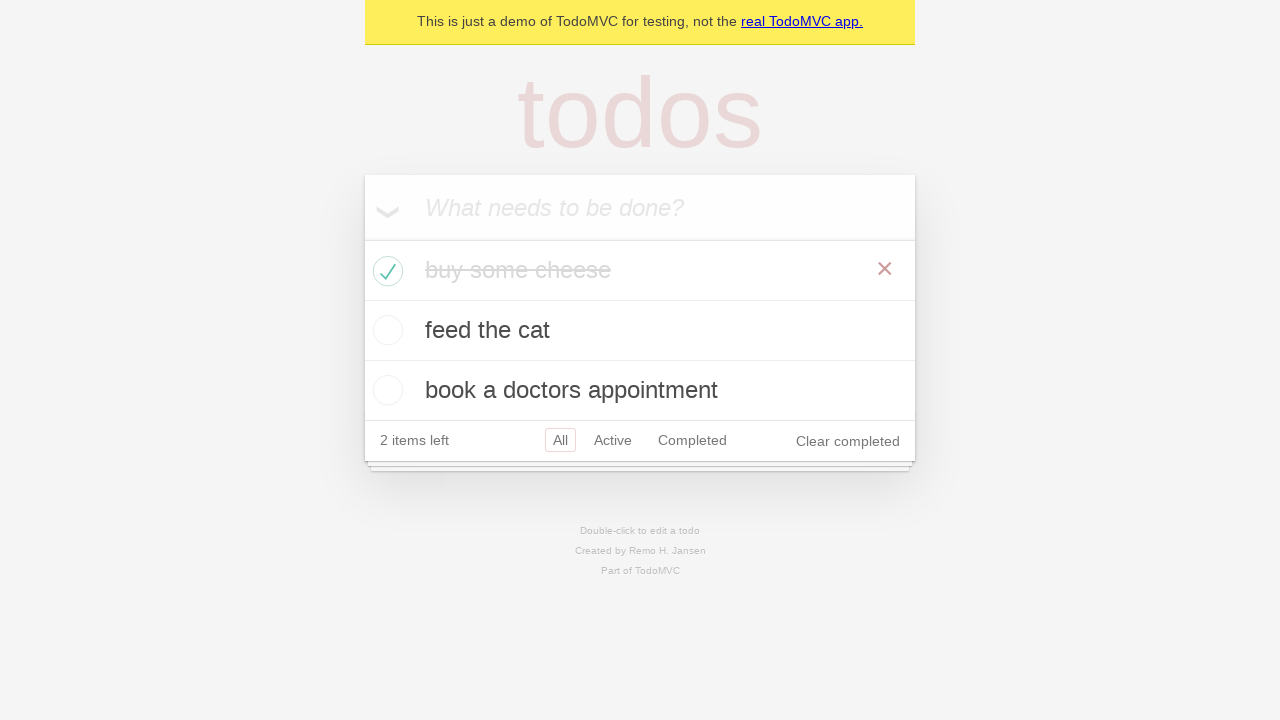